Tests a simple input field by entering text and submitting with Enter key, then verifies the result text matches the input

Starting URL: https://www.qa-practice.com/elements/input/simple

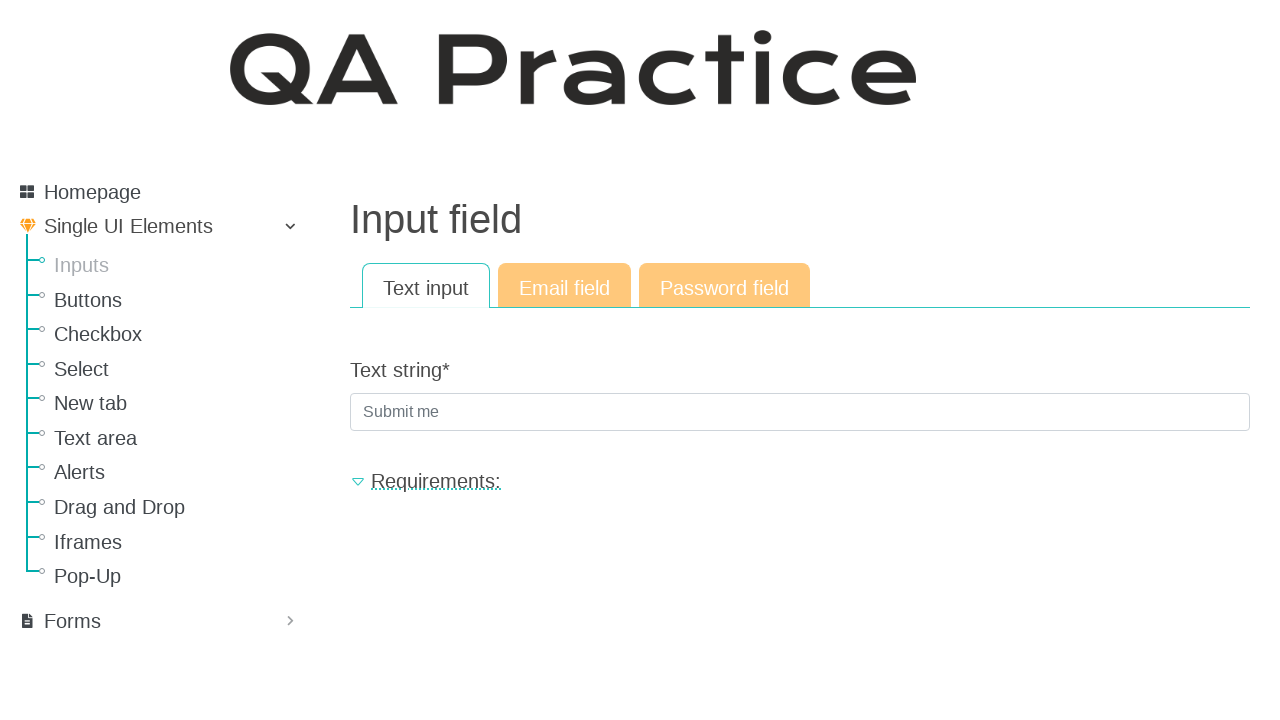

Filled text input field with 'find_me' on #id_text_string
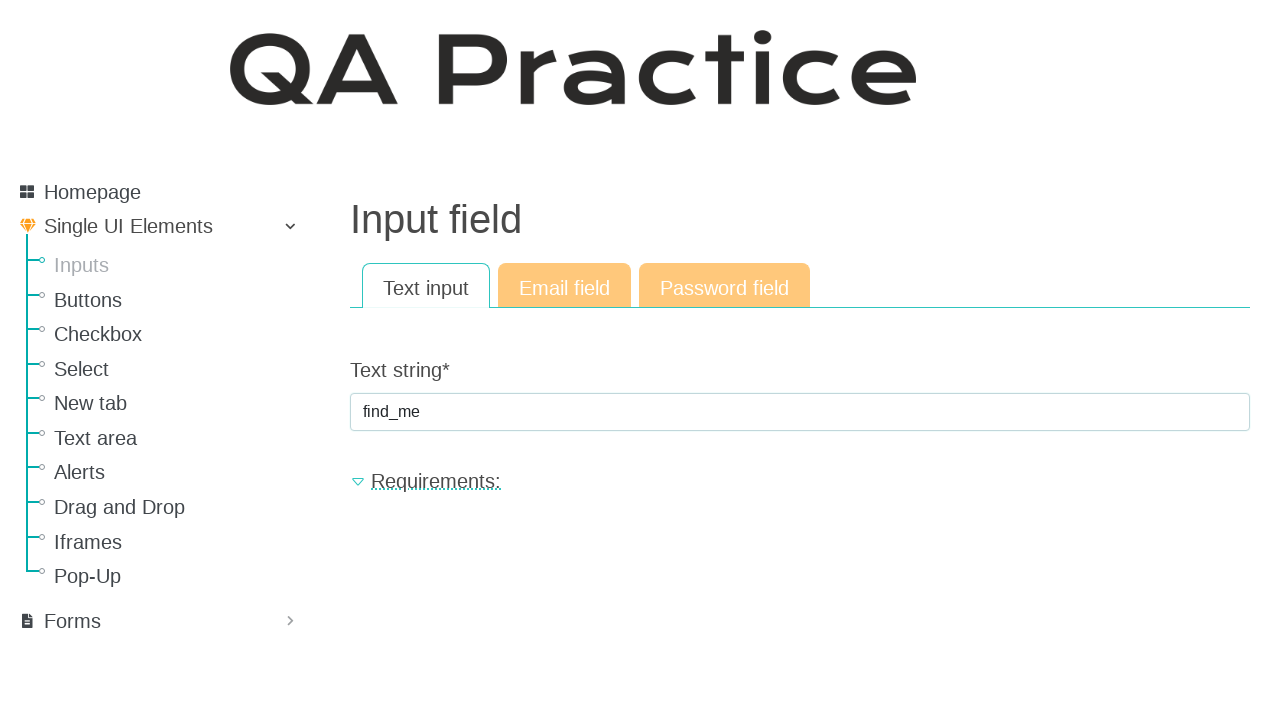

Pressed Enter key to submit the form on #id_text_string
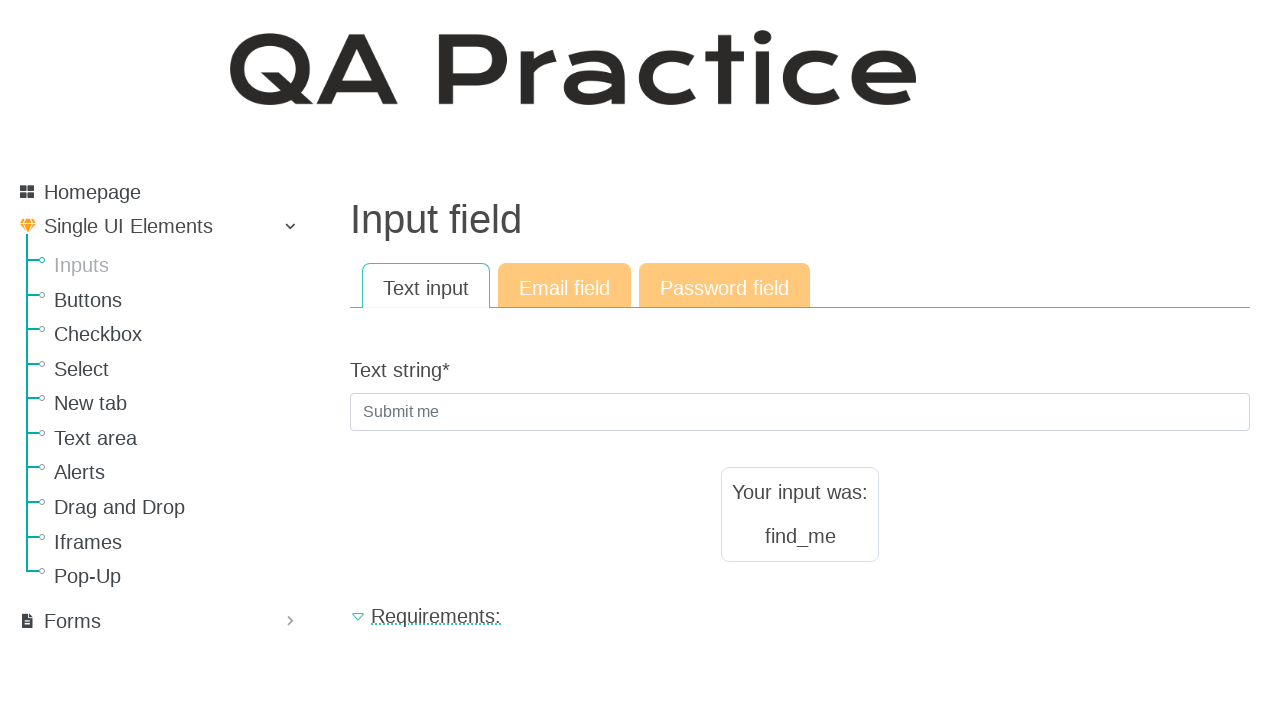

Result text element loaded and is visible
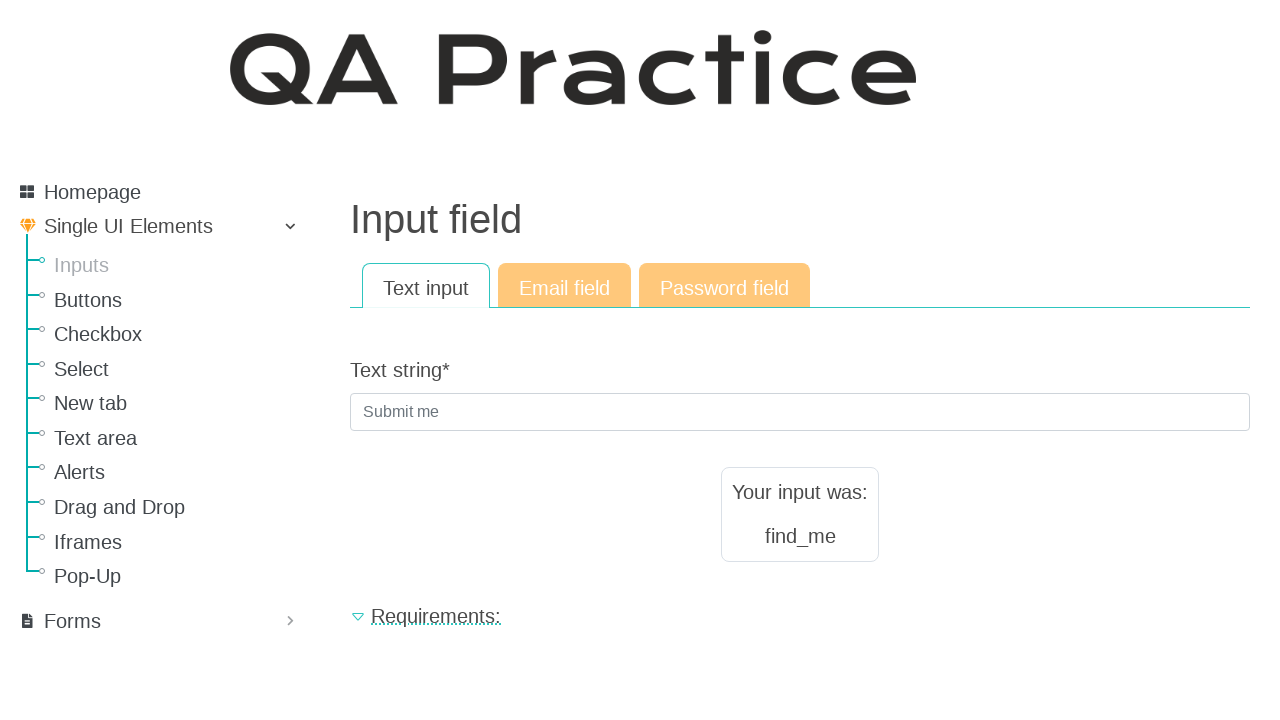

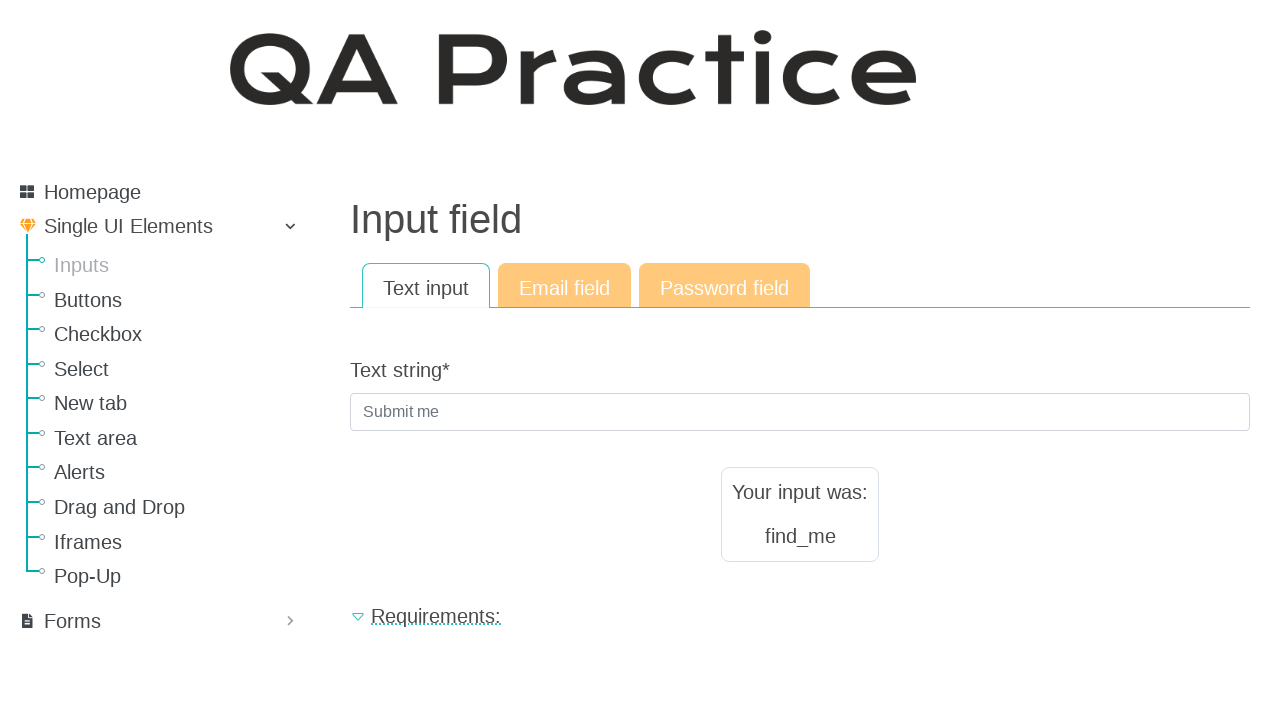